Tests navigation from the World of Warcraft start page by clicking on the Account menu and then clicking the Sign Up link to navigate to the registration page.

Starting URL: https://worldofwarcraft.blizzard.com/en-us/start

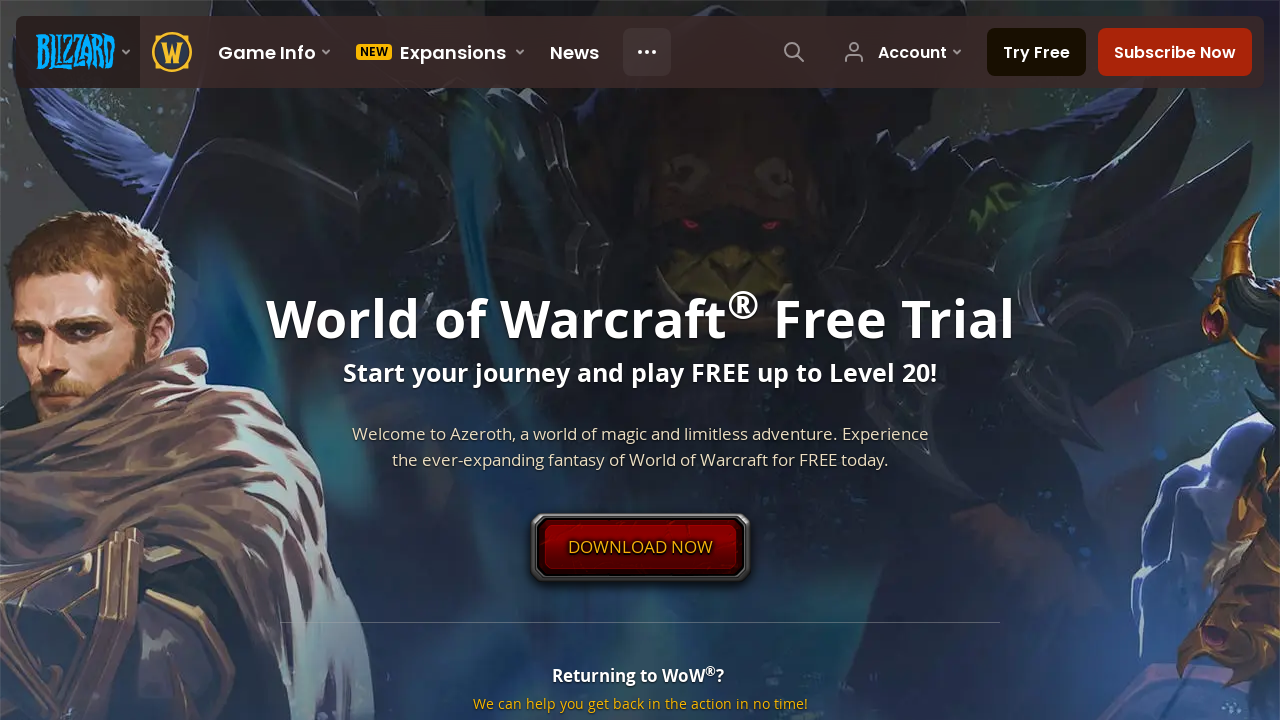

Navigated to World of Warcraft start page
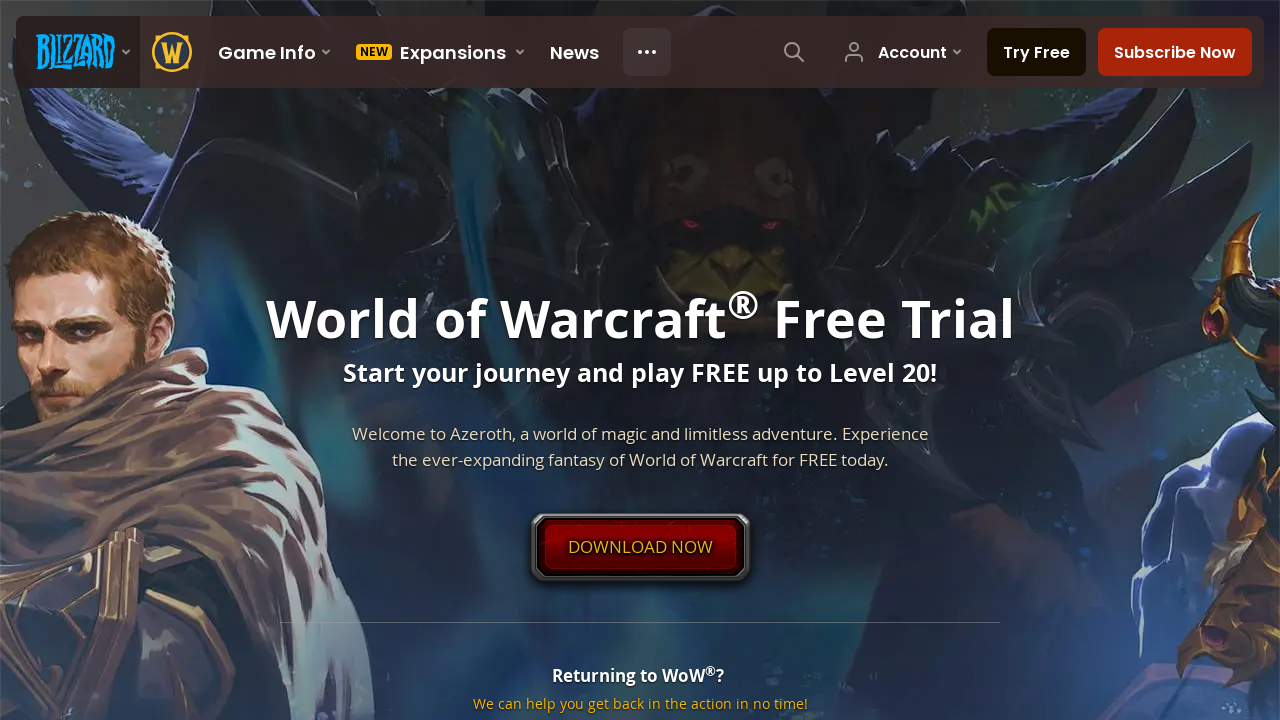

Clicked on Account menu at (902, 52) on internal:label="Account"i
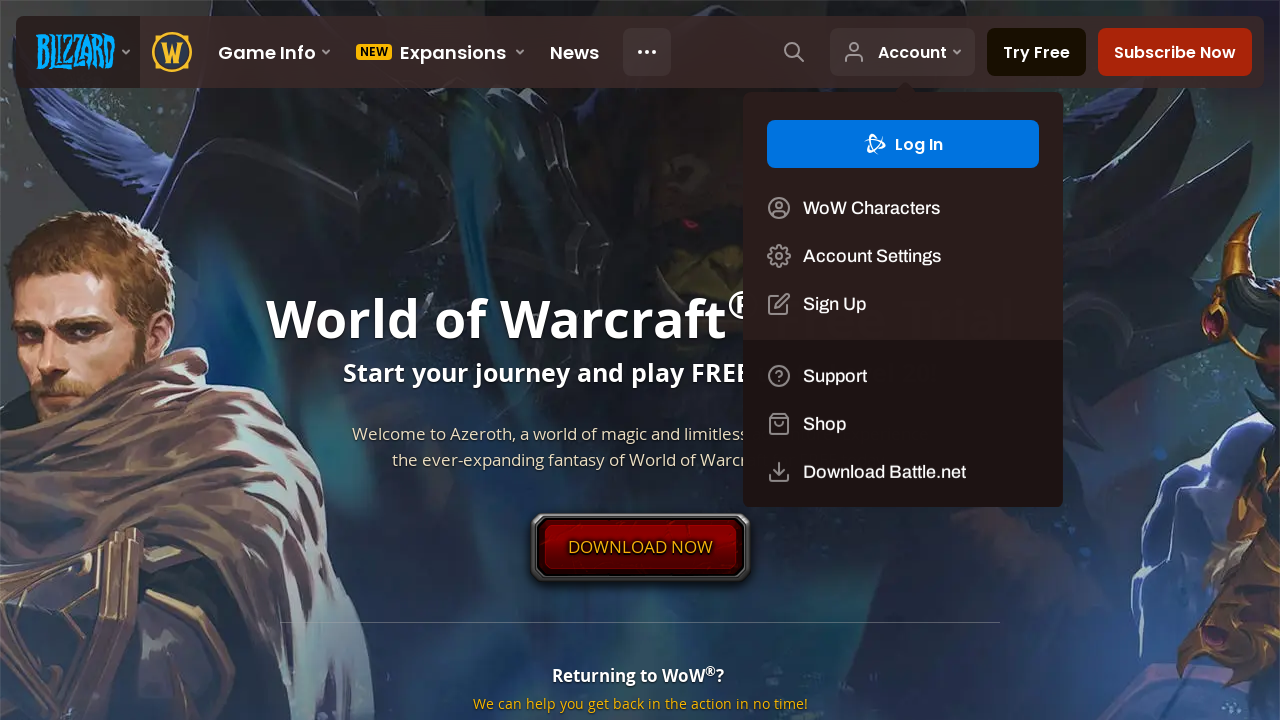

Clicked on Sign Up link to navigate to registration page at (902, 304) on internal:role=link[name="Sign Up"i]
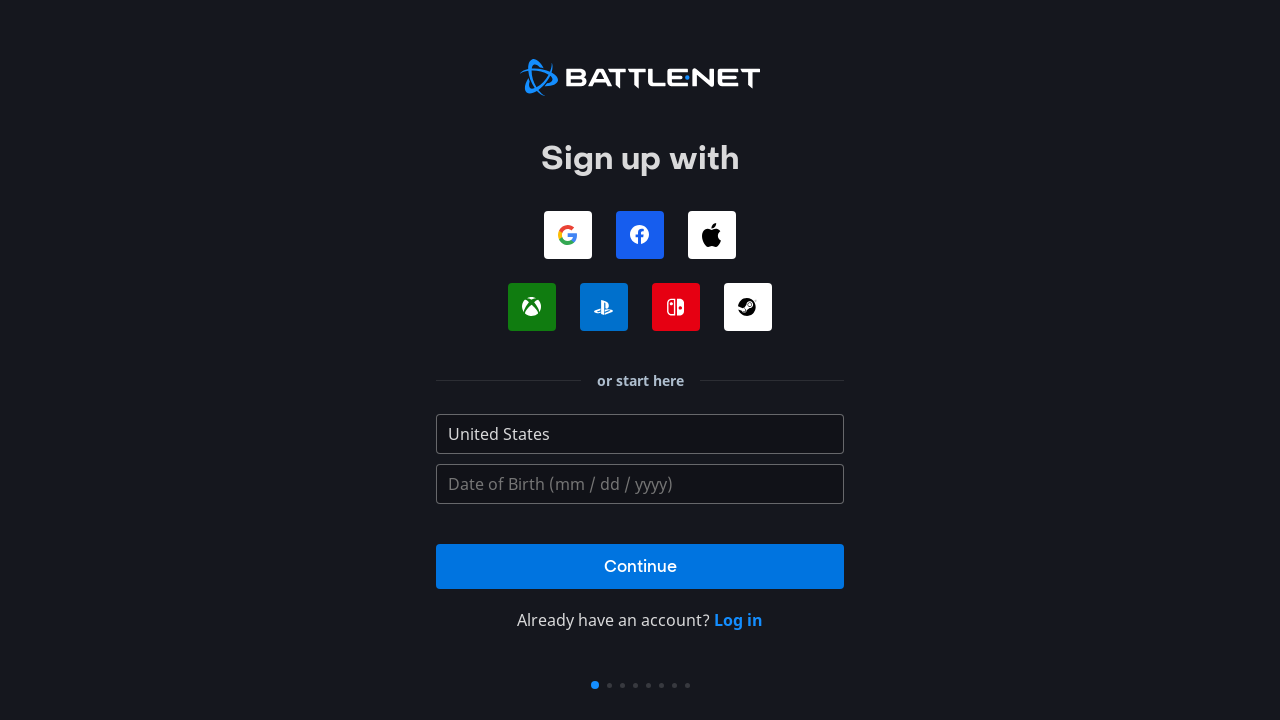

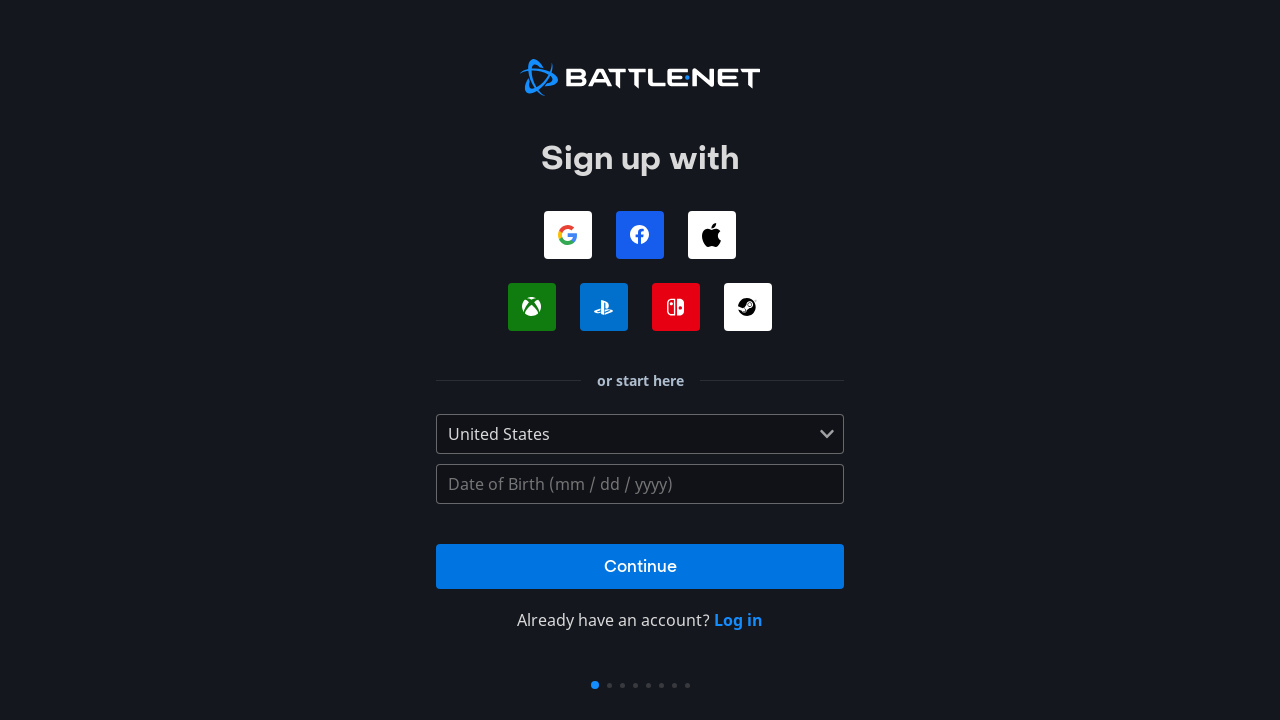